Tests input box functionality by verifying field properties and filling a name field

Starting URL: https://testautomationpractice.blogspot.com/

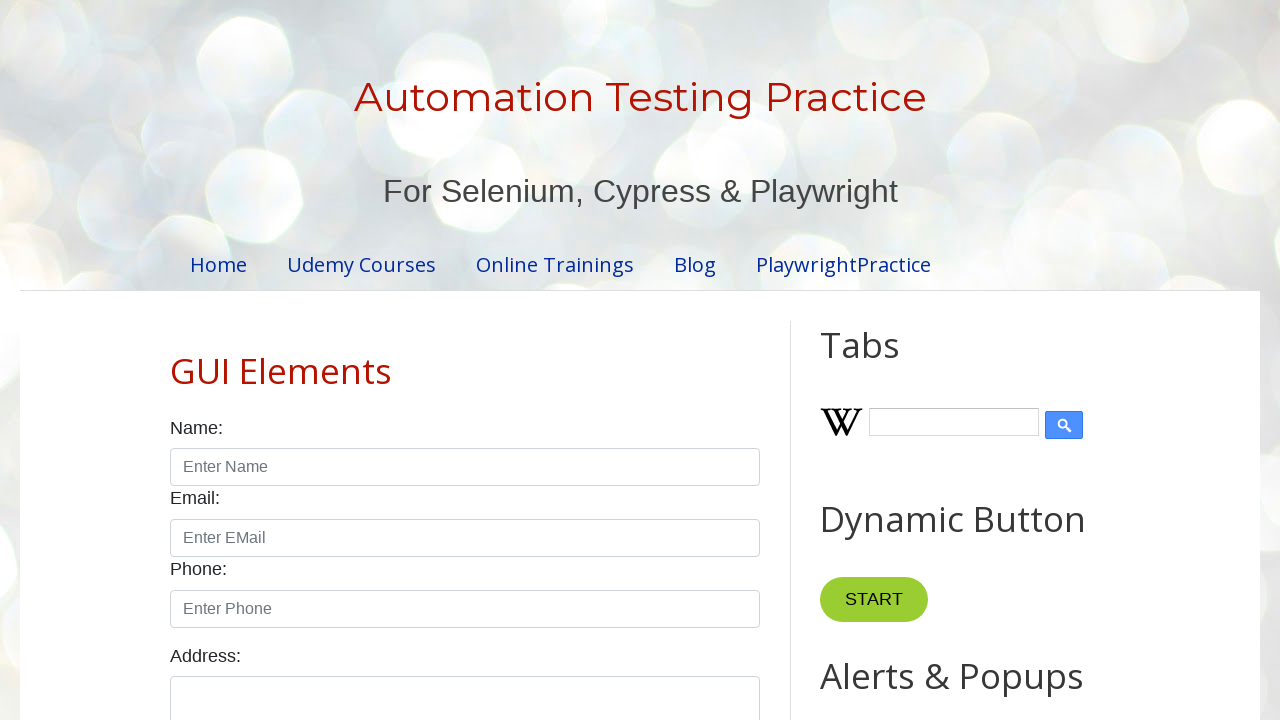

Located name input field by placeholder 'Enter Name'
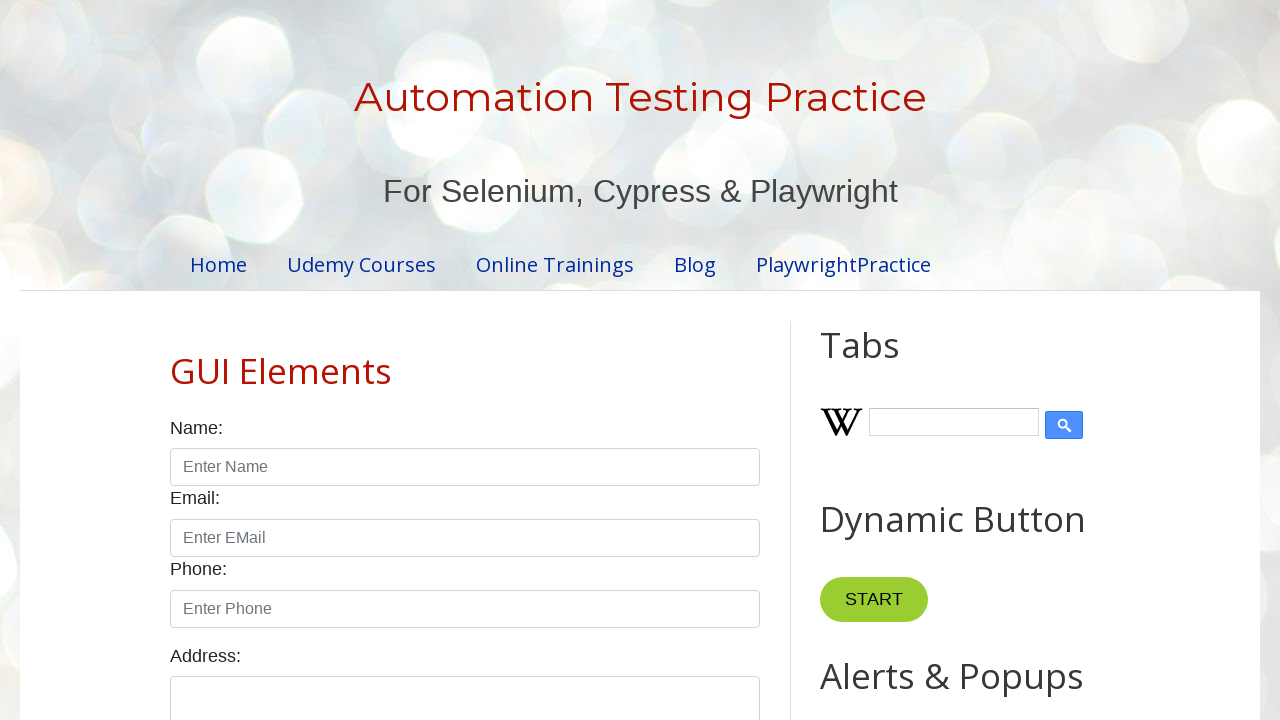

Verified name field is visible
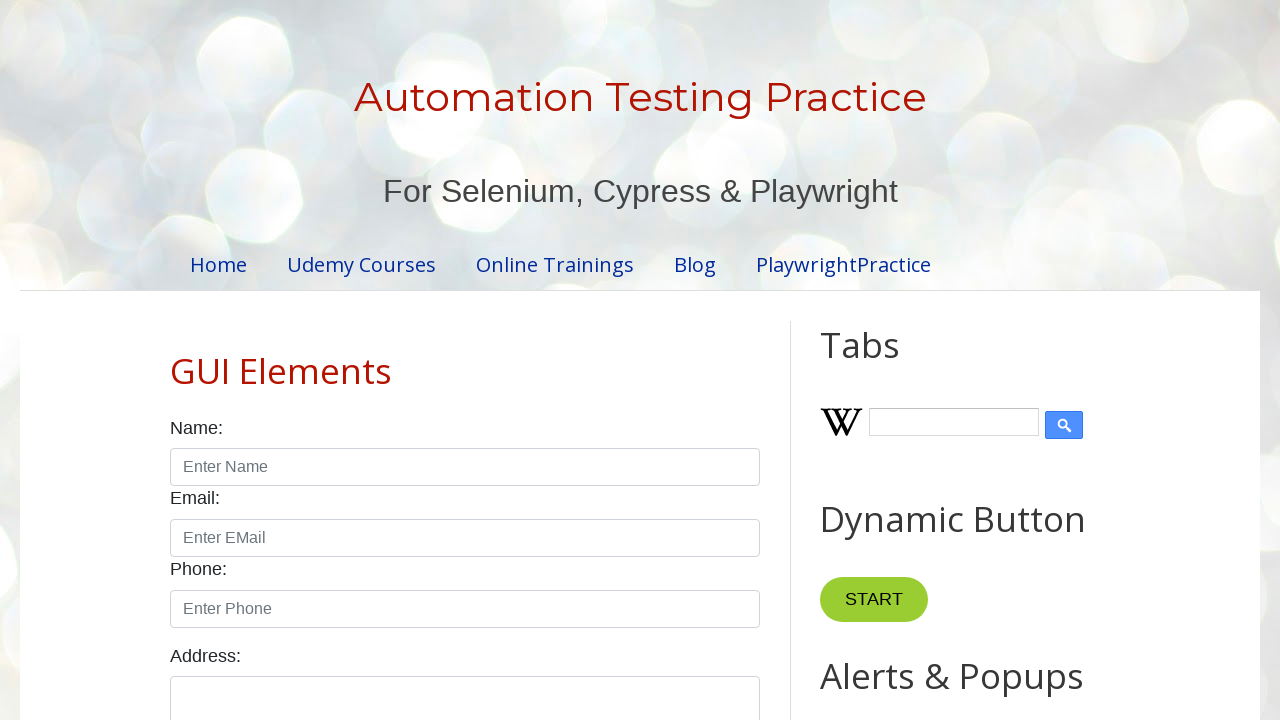

Verified name field is empty
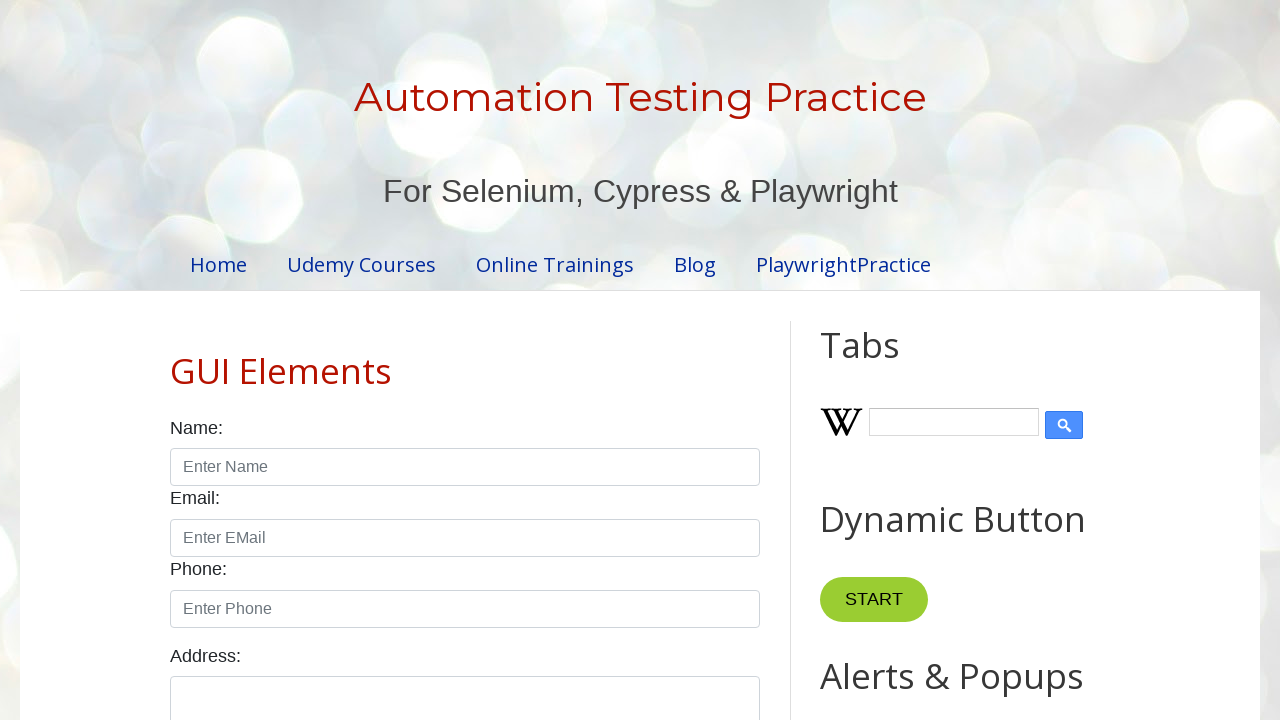

Verified name field is editable
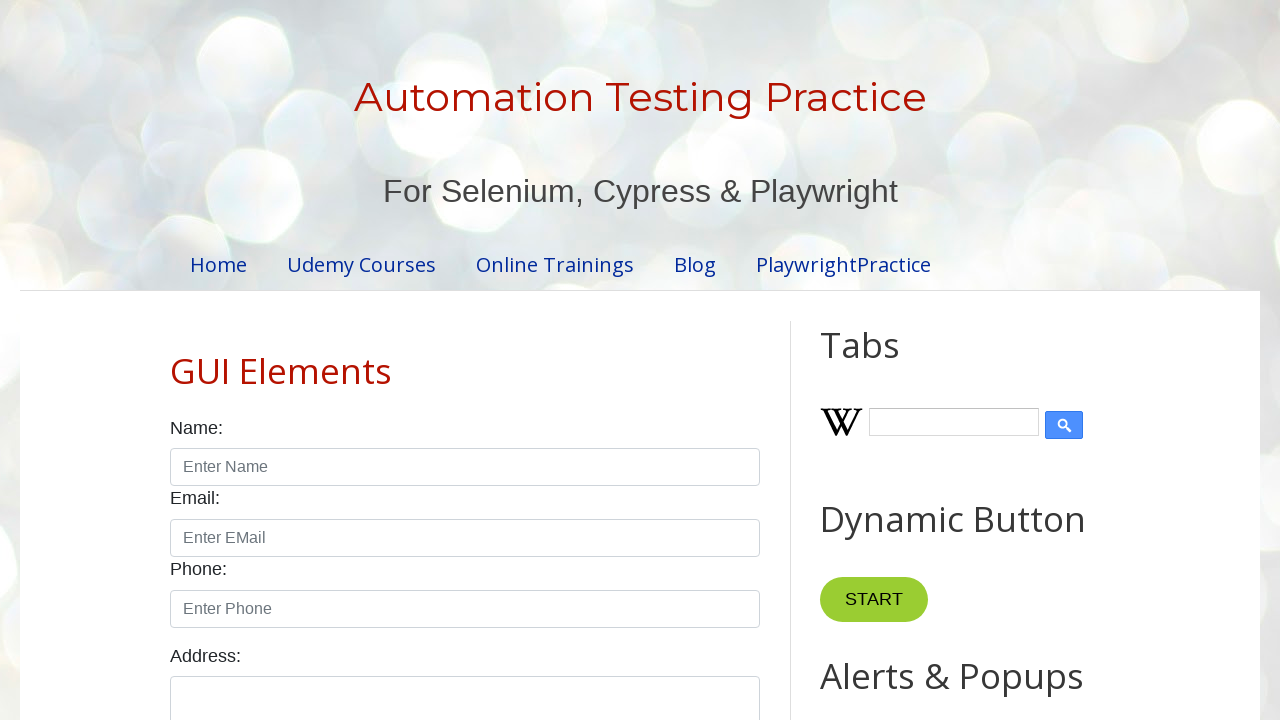

Verified name field is enabled
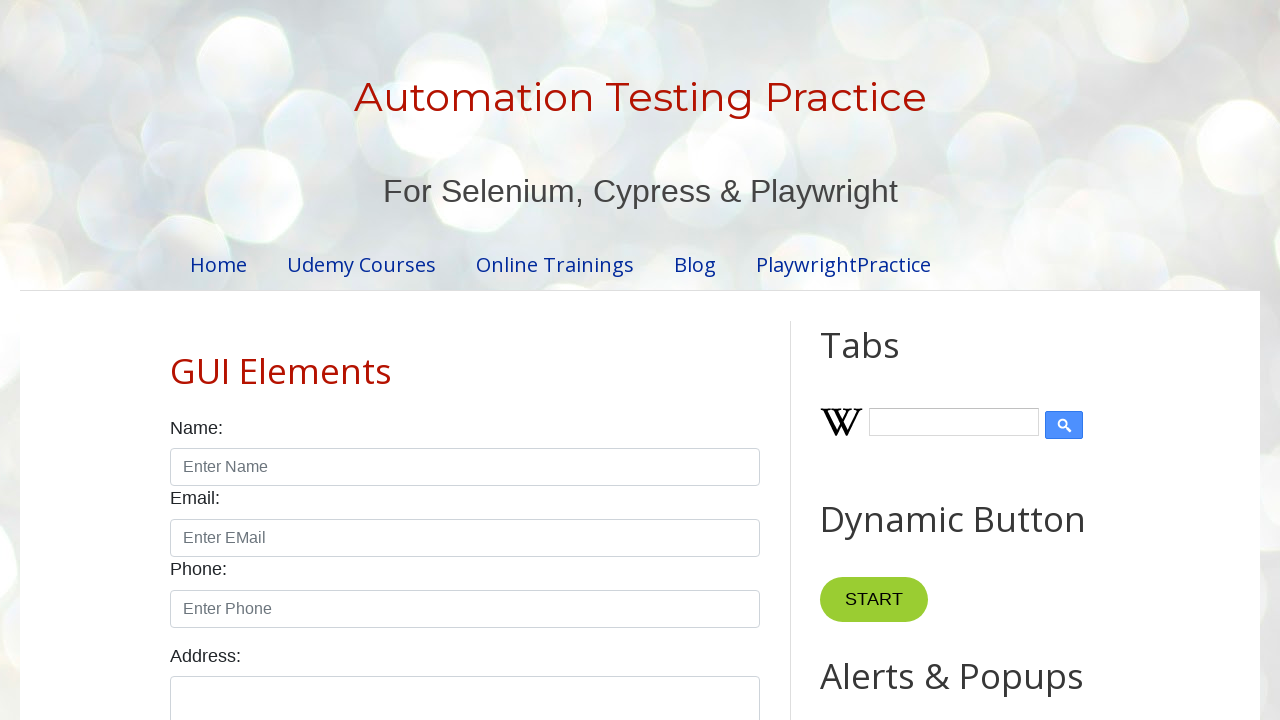

Filled name field with 'John' on internal:attr=[placeholder="Enter Name"i]
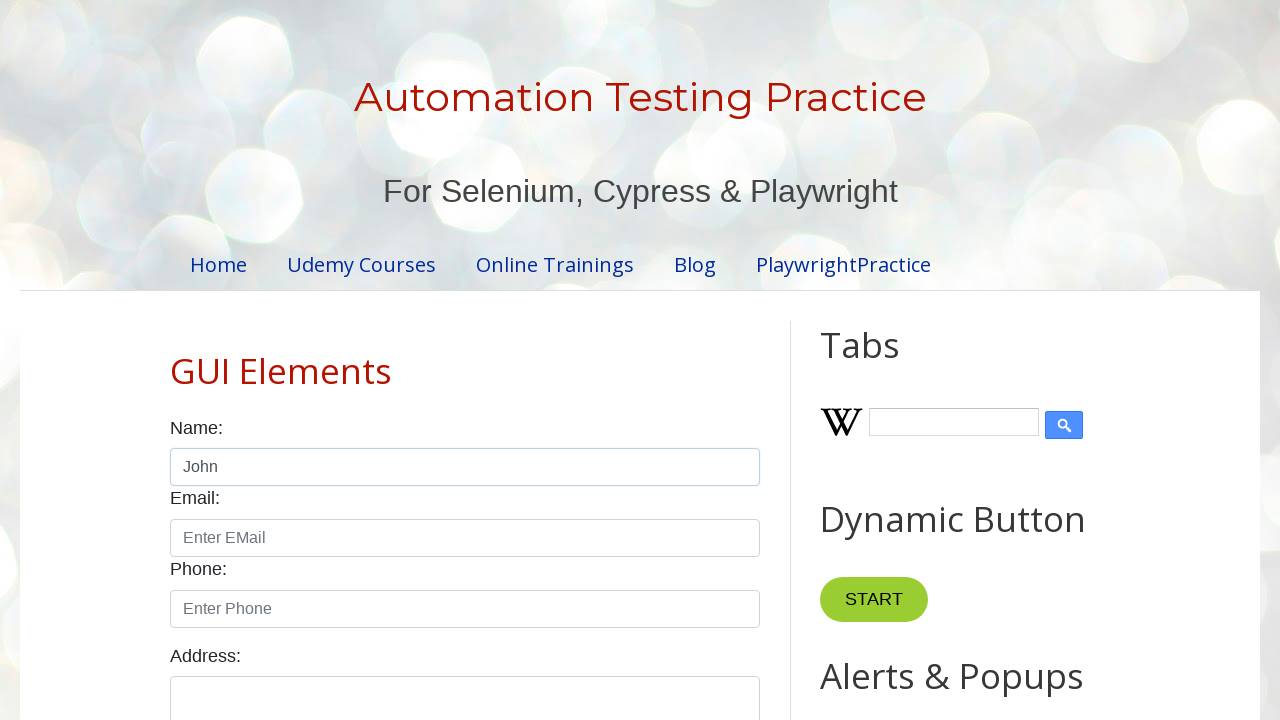

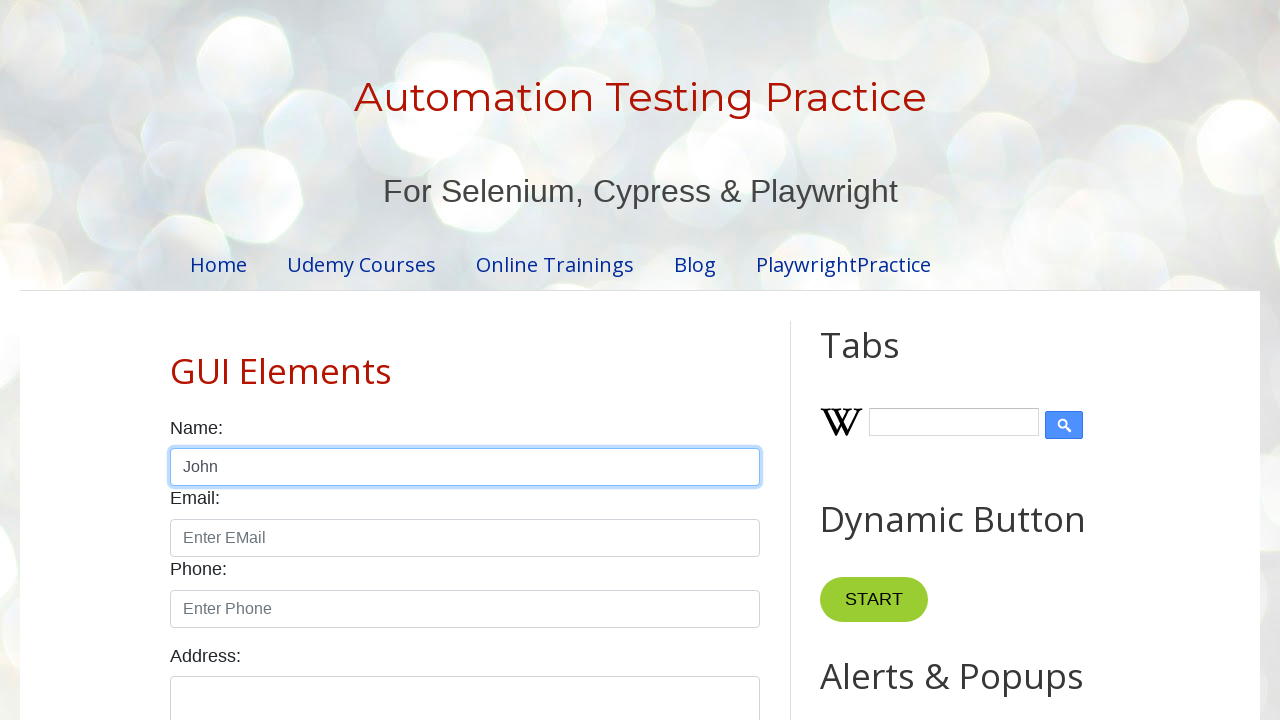